Tests alert functionality by entering a name in an input field, clicking a button to trigger an alert, verifying the alert contains the entered name, and accepting the alert.

Starting URL: https://rahulshettyacademy.com/AutomationPractice/

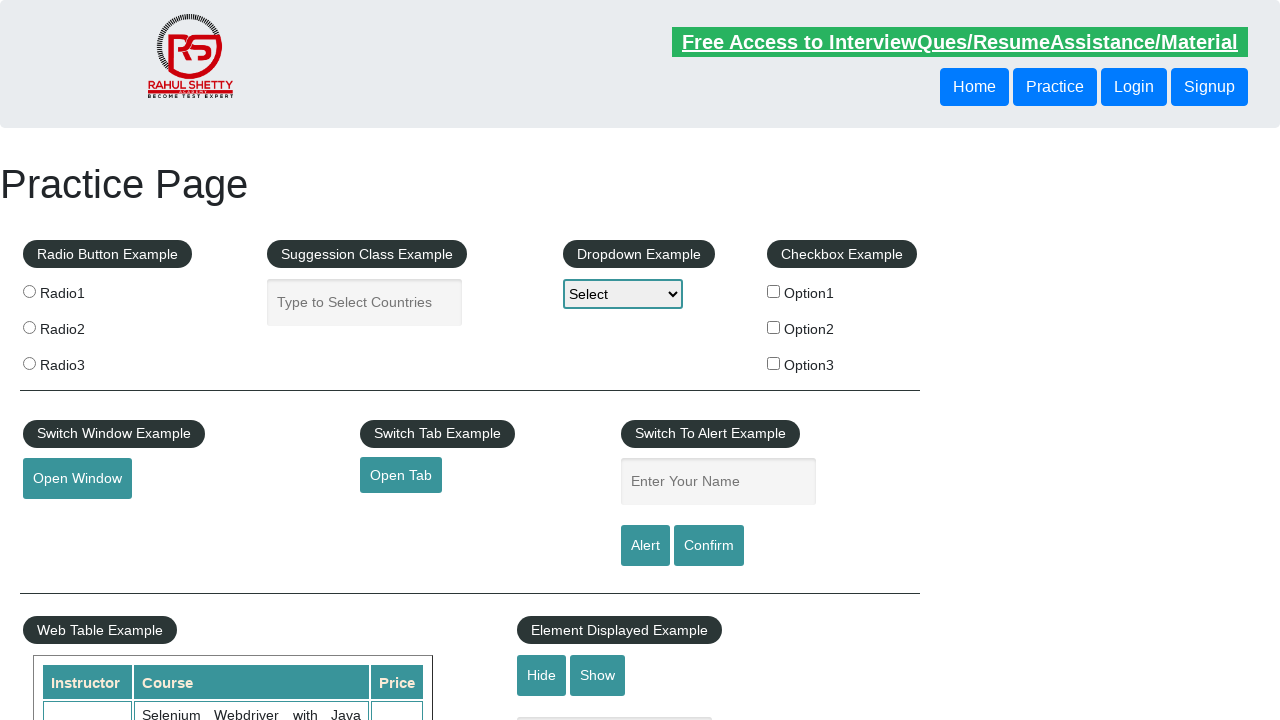

Filled name input field with 'Stefan' on #name
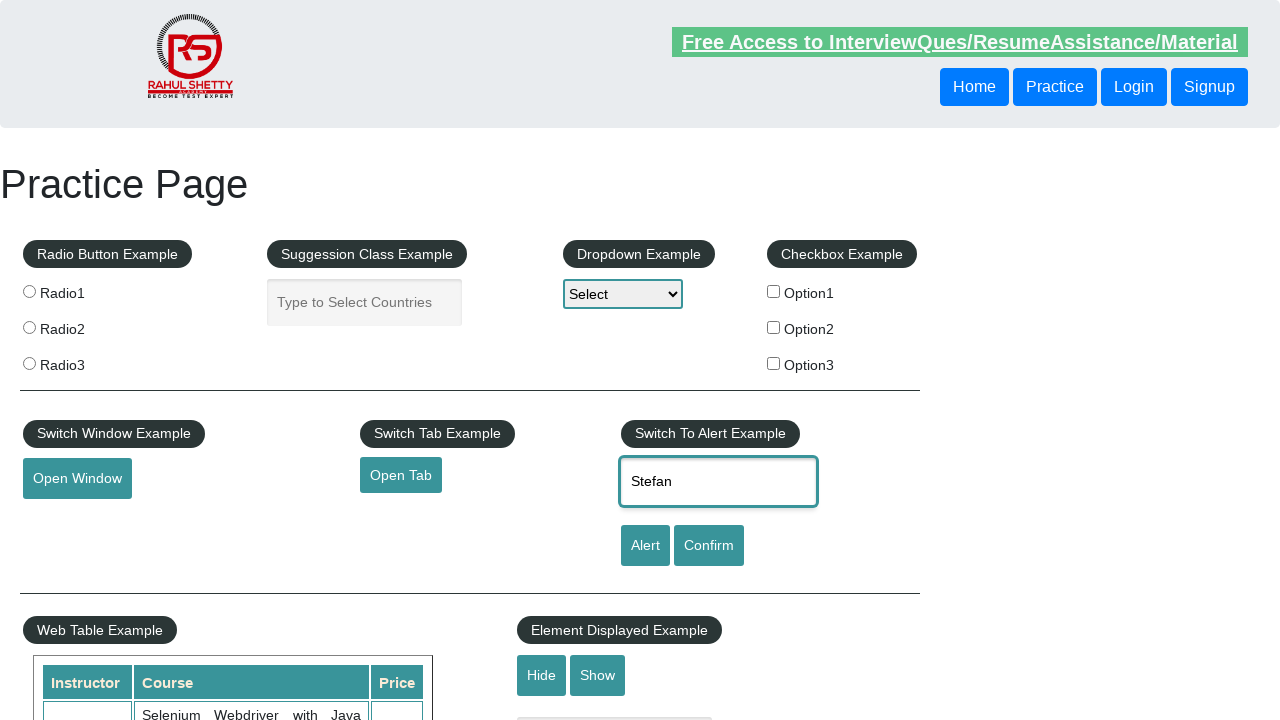

Clicked alert button to trigger alert dialog at (645, 546) on #alertbtn
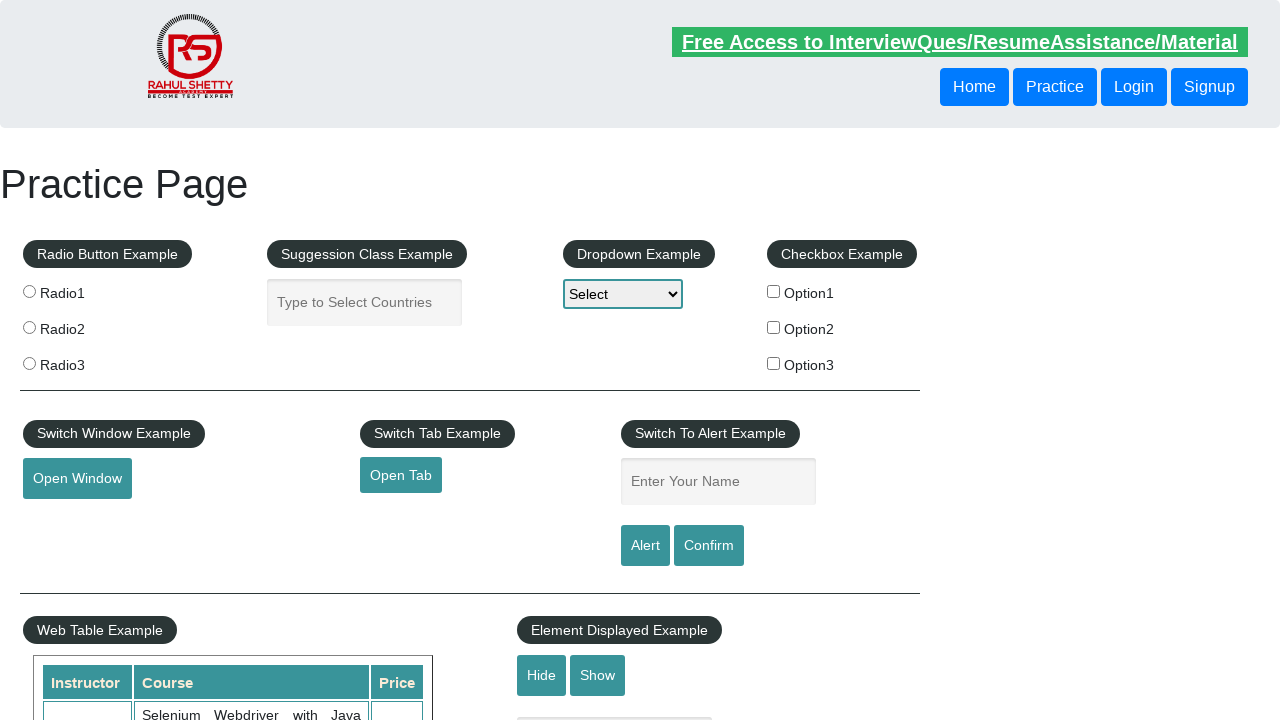

Set up dialog event listener to accept alerts
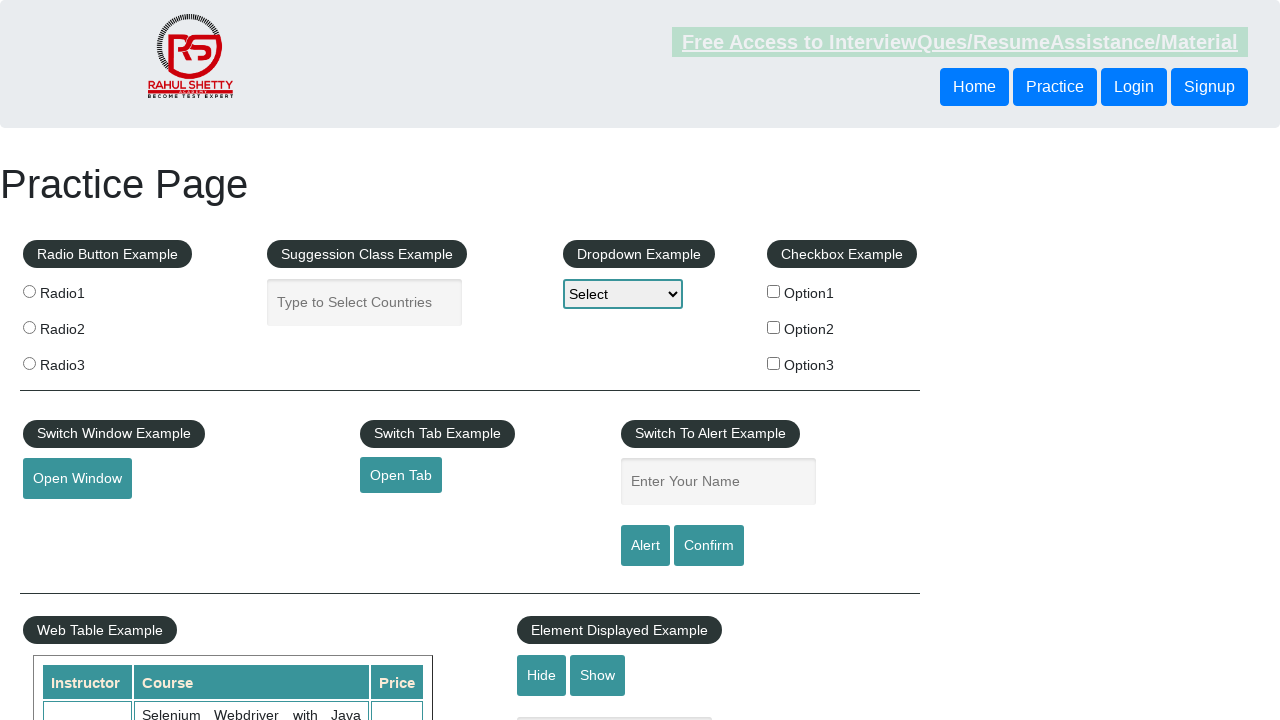

Defined dialog handler to verify and accept alert
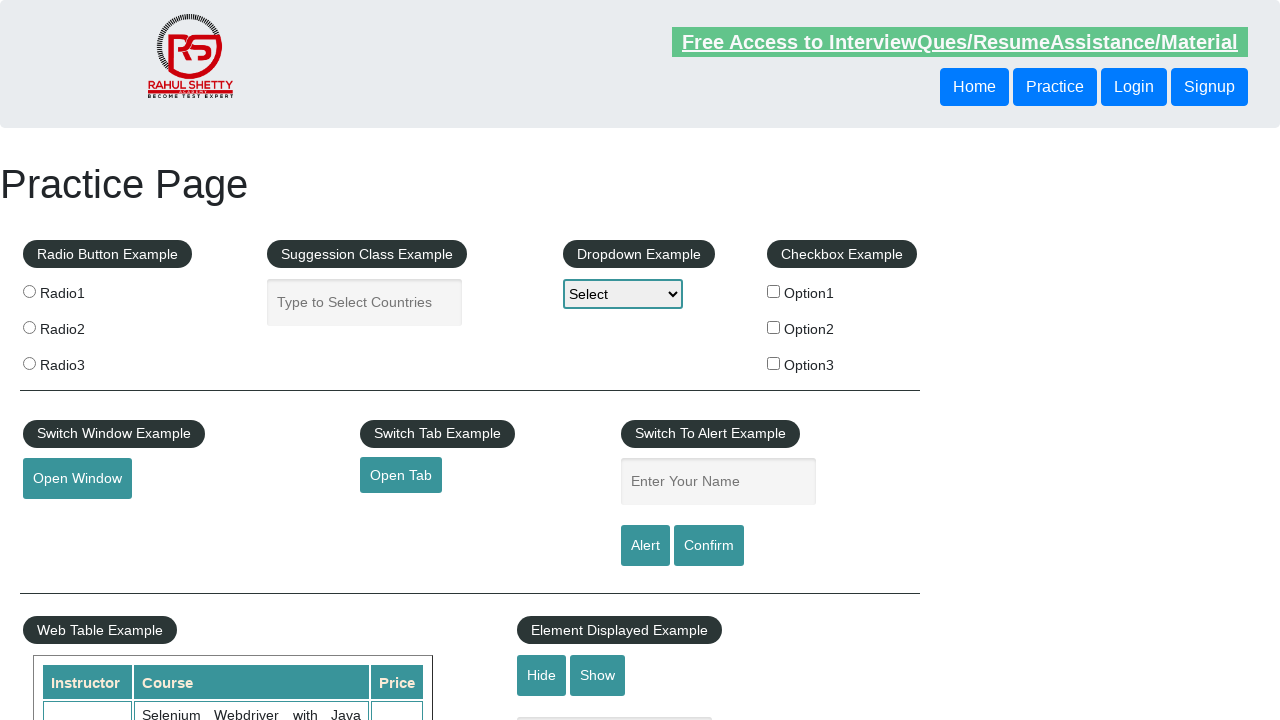

Registered one-time dialog handler
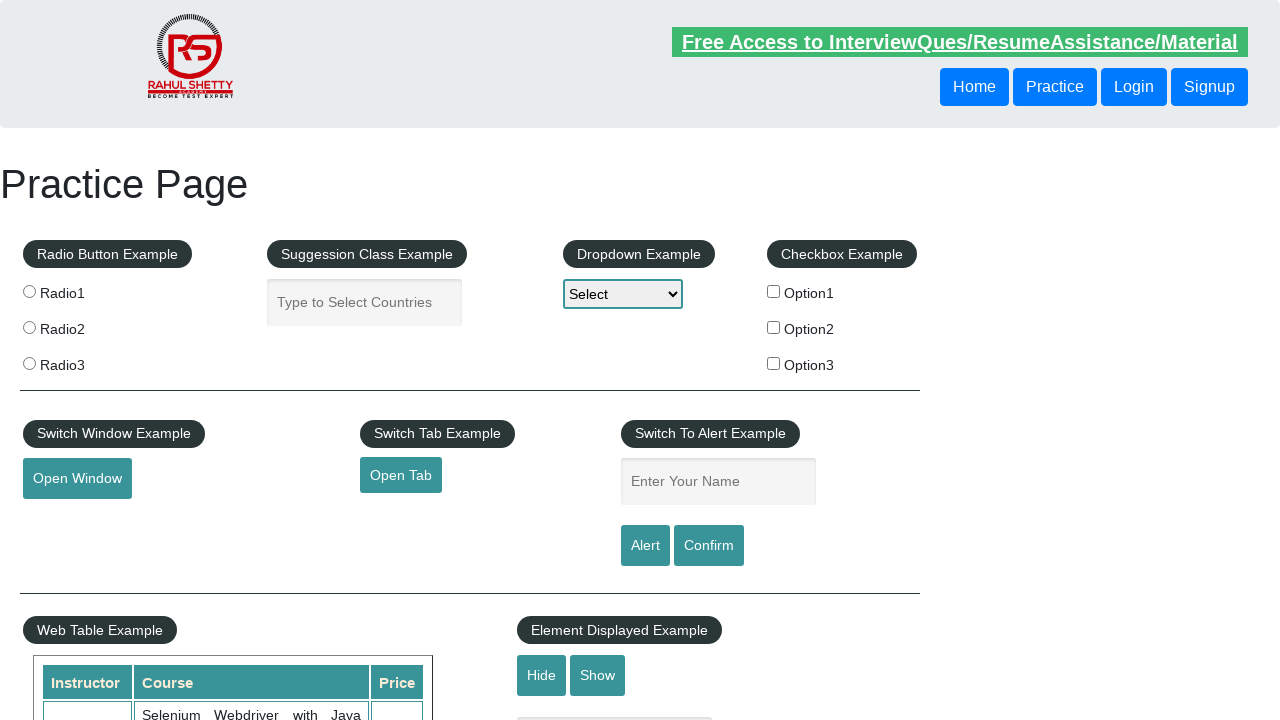

Filled name input field with 'Stefan' again on #name
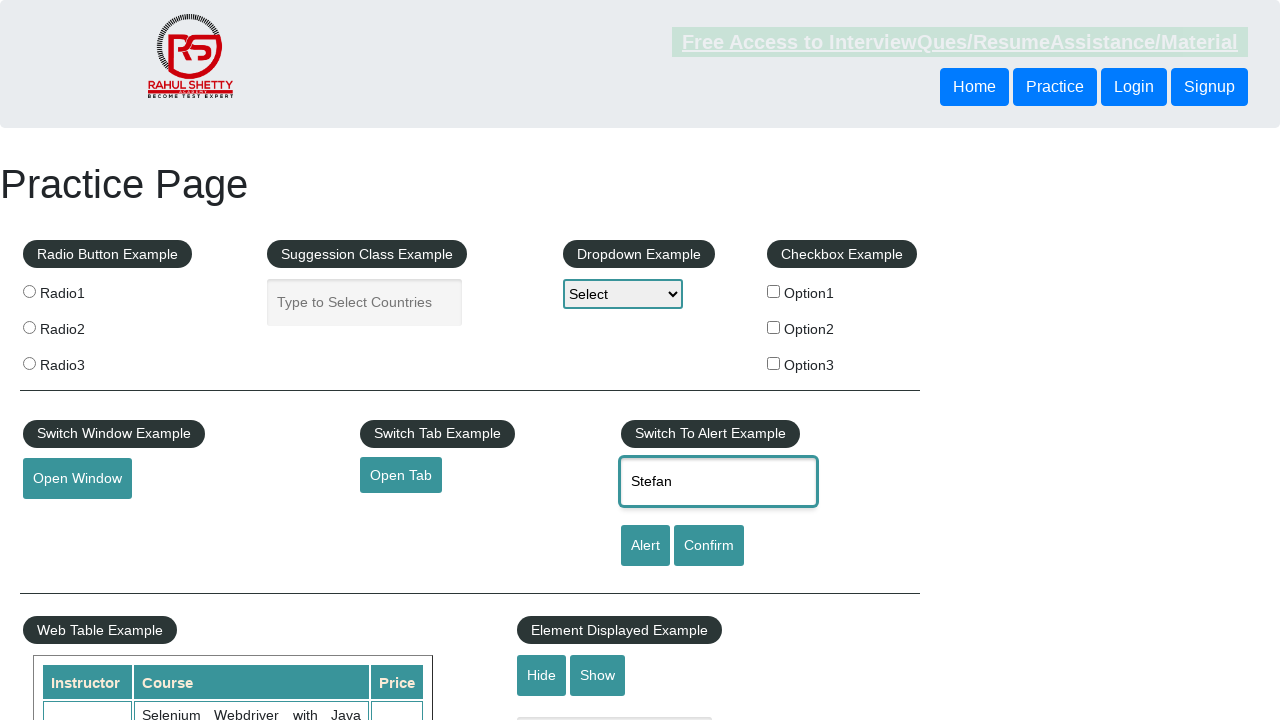

Clicked alert button to trigger alert dialog again at (645, 546) on #alertbtn
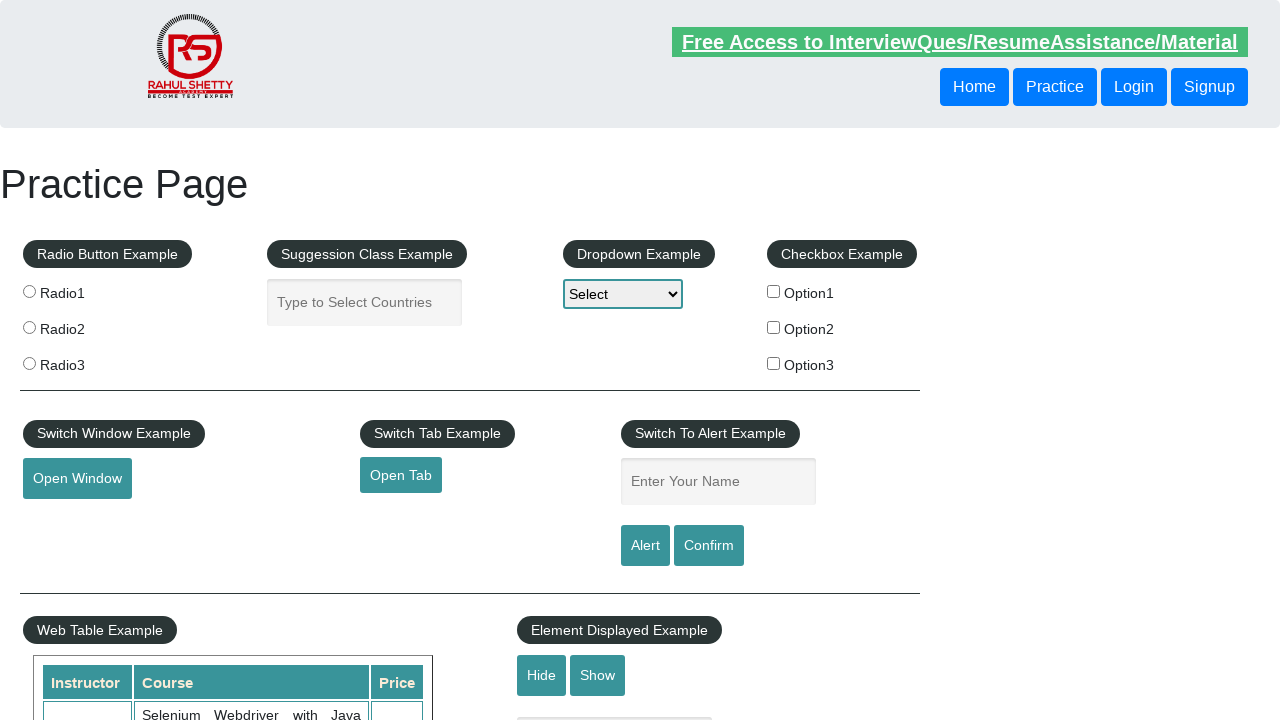

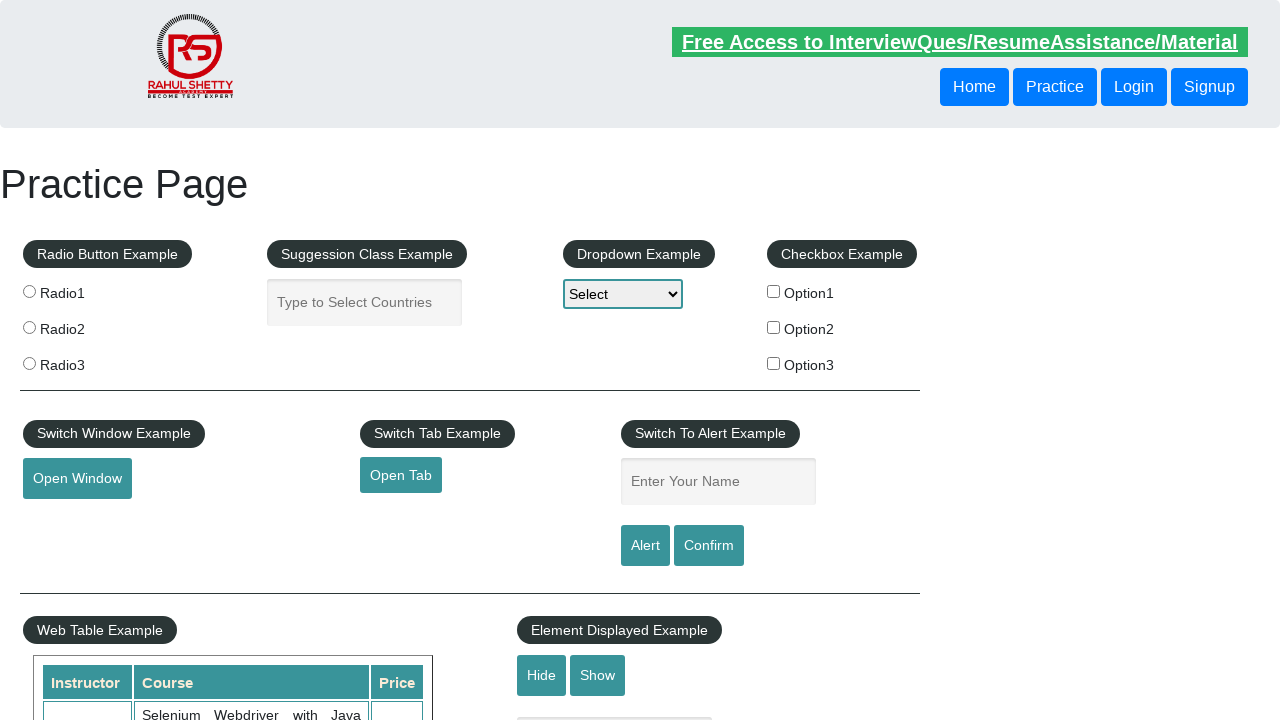